Tests the "Get started" link navigation and verifies the Installation heading is visible on the resulting page

Starting URL: https://playwright.dev/

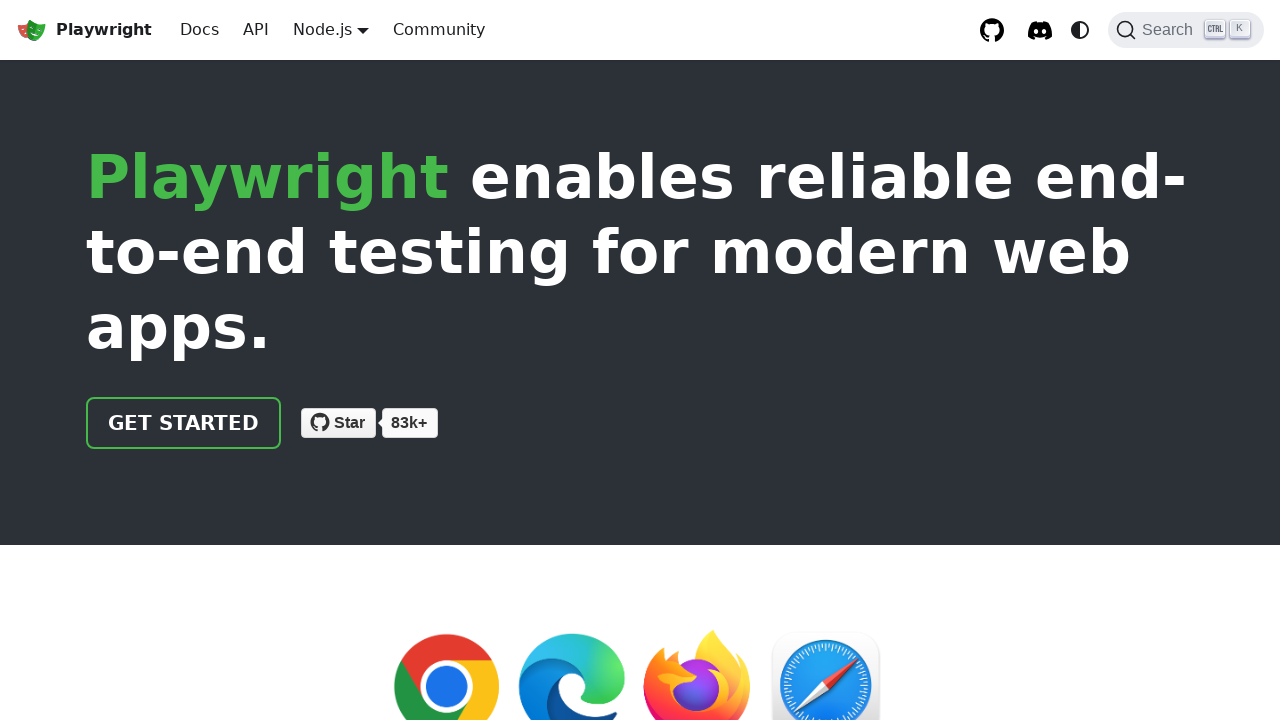

Navigated to https://playwright.dev/
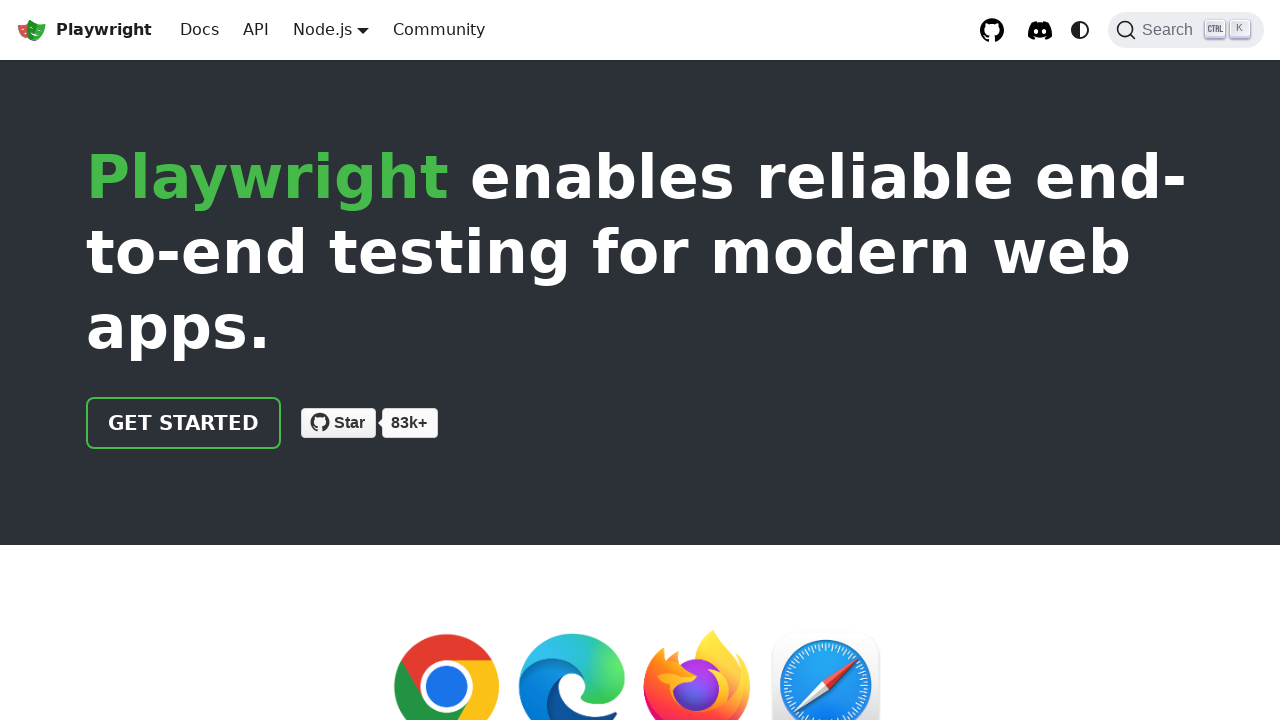

Clicked 'Get started' link at (184, 423) on internal:role=link[name="Get started"i]
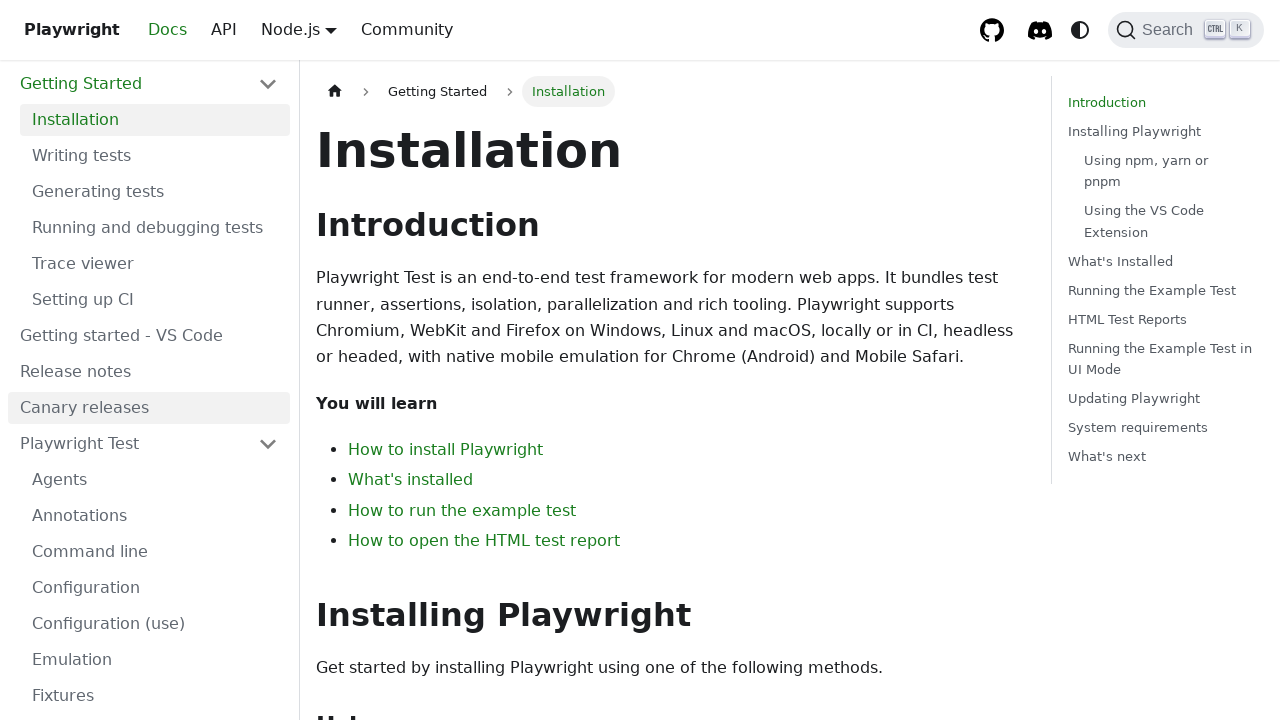

Installation heading is now visible on the page
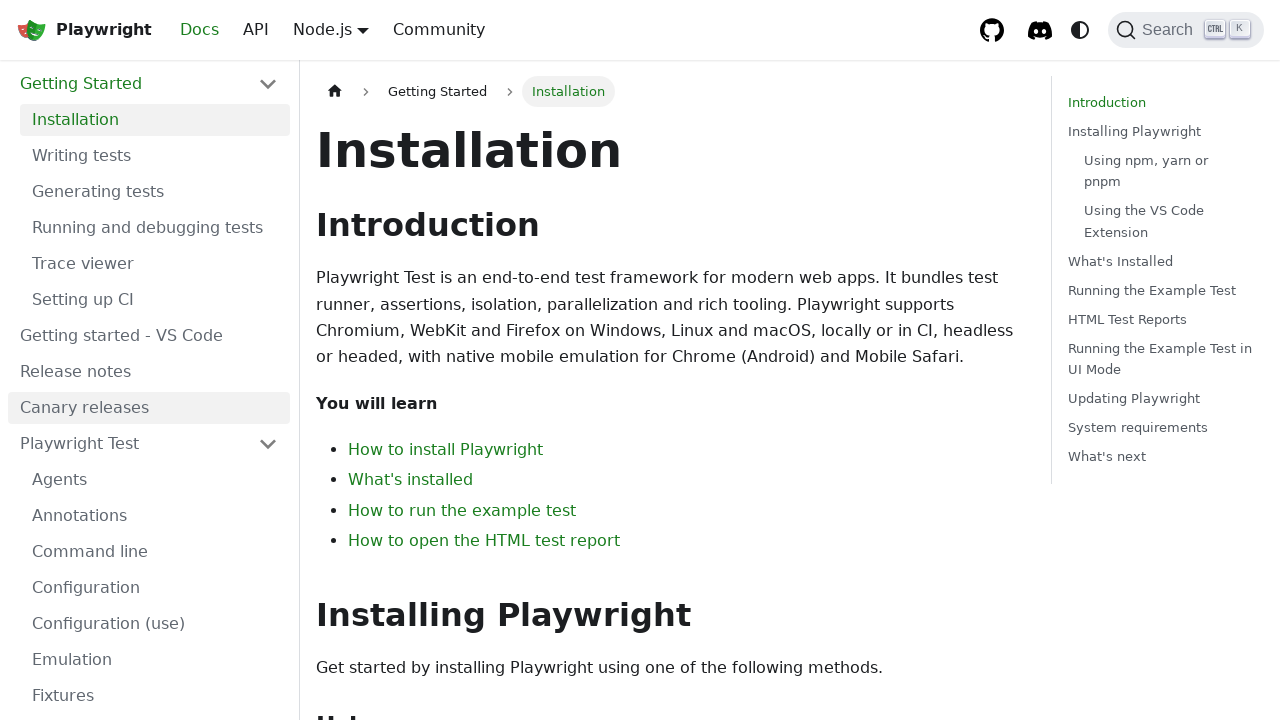

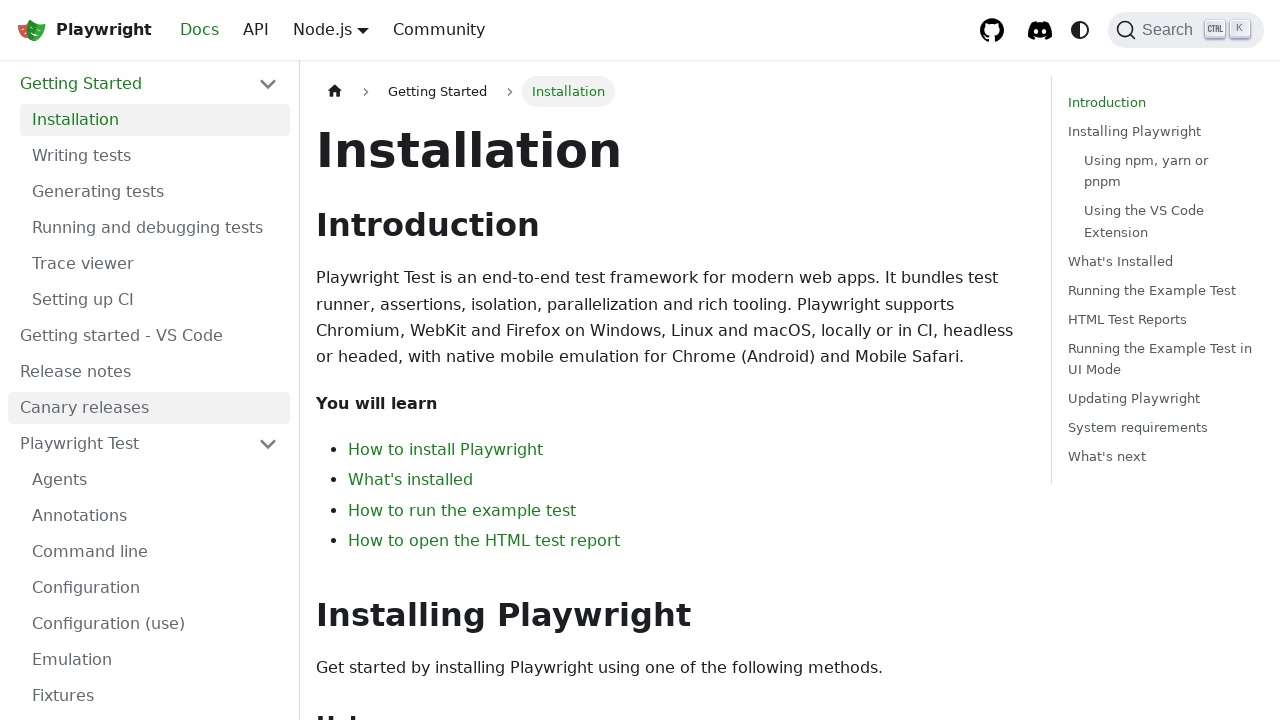